Navigates to a math challenge page and retrieves the value attribute from a radio button element with id "peopleRule"

Starting URL: http://suninjuly.github.io/math.html

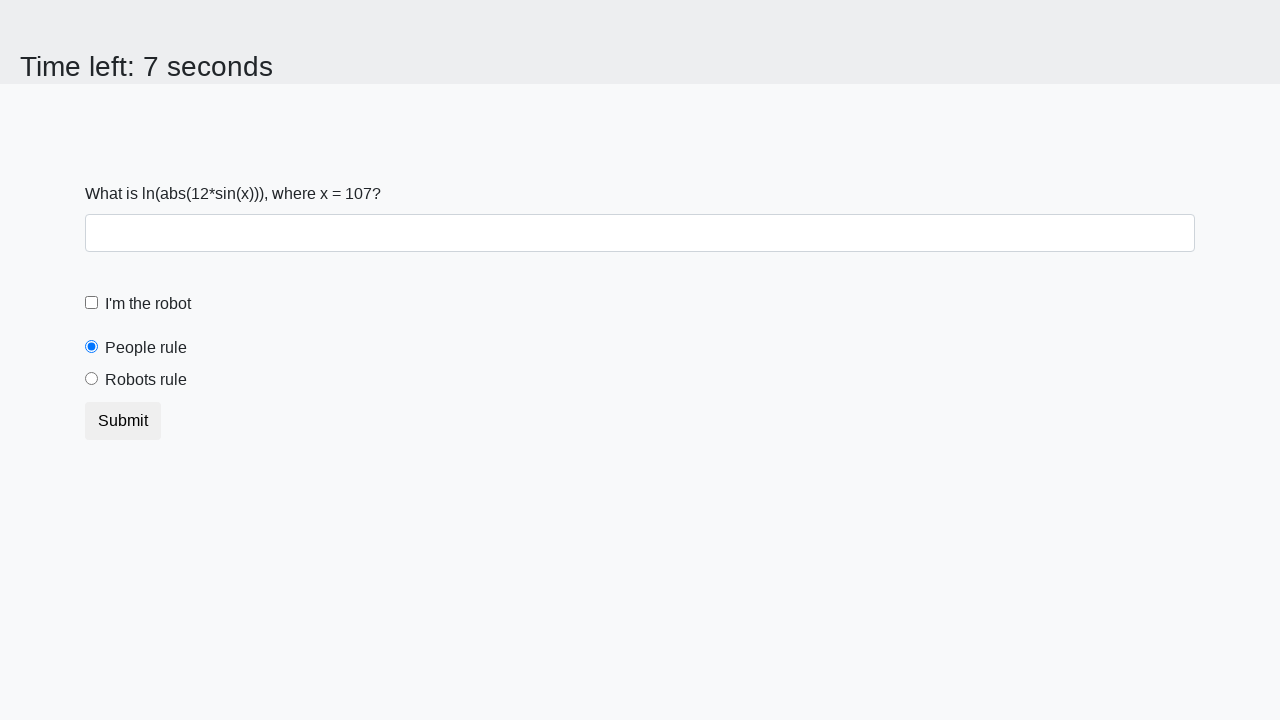

Navigated to math challenge page
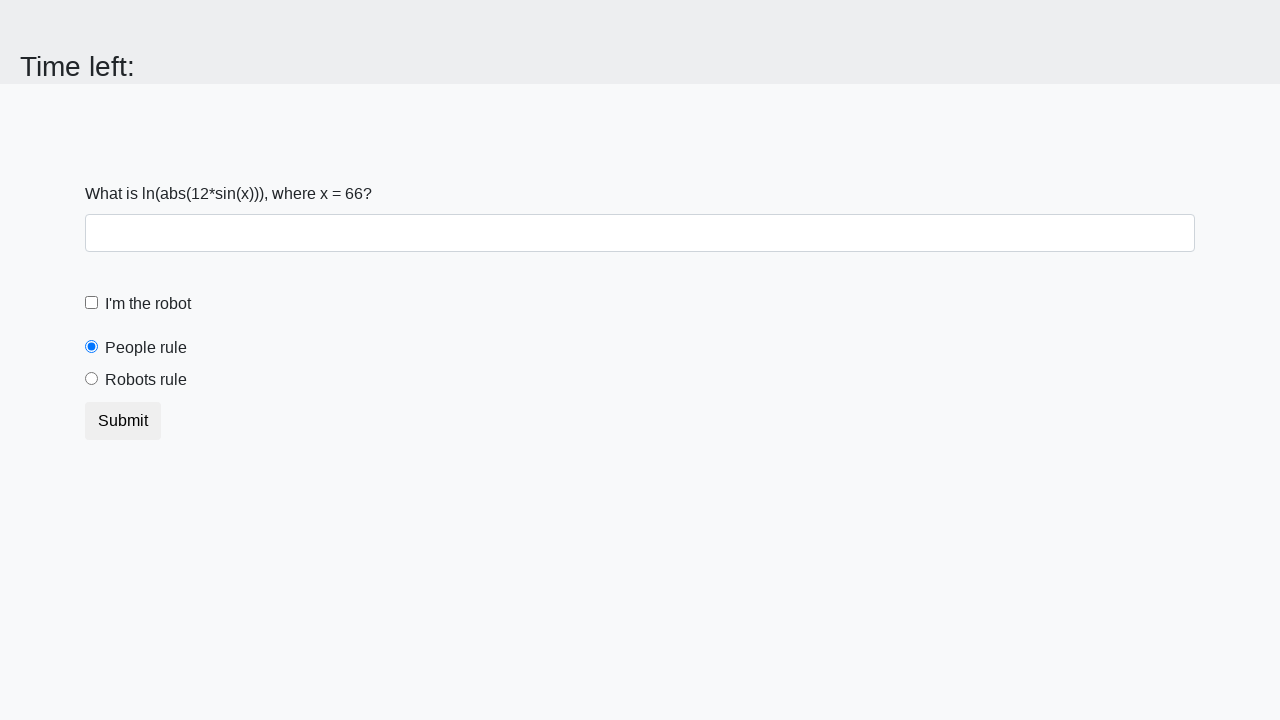

Located radio button element with id 'peopleRule'
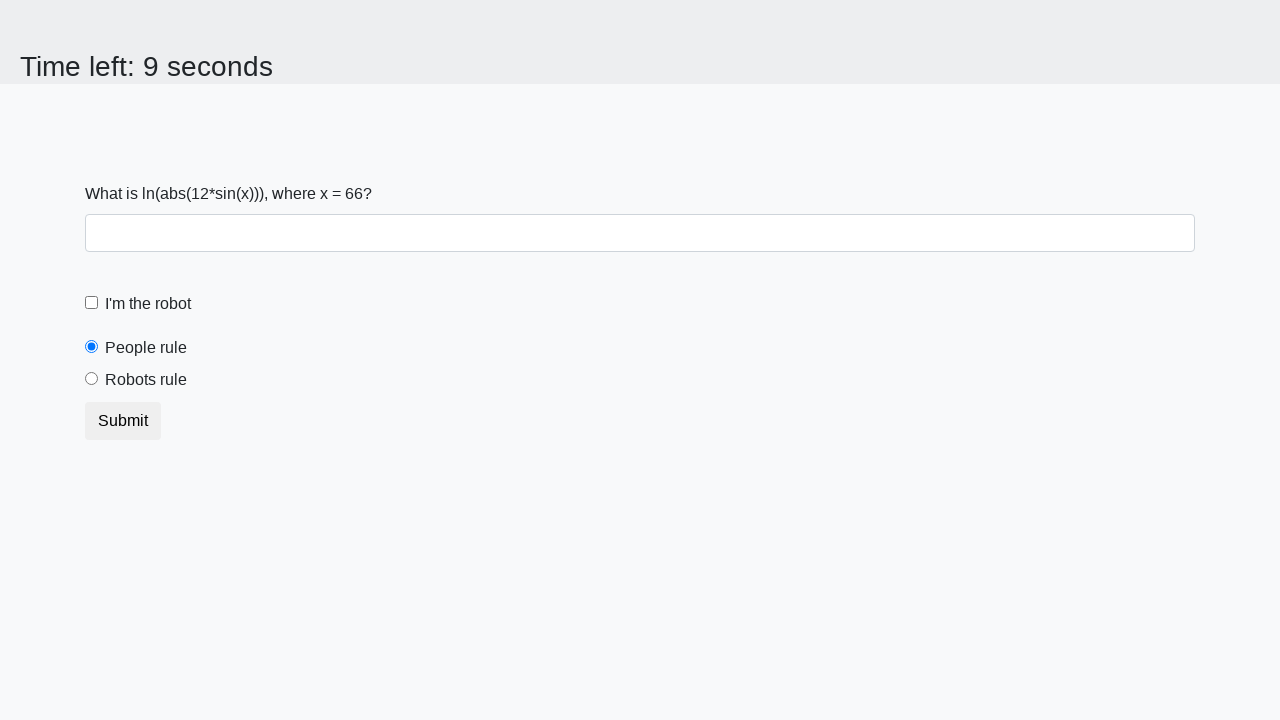

Radio button element is now present and ready
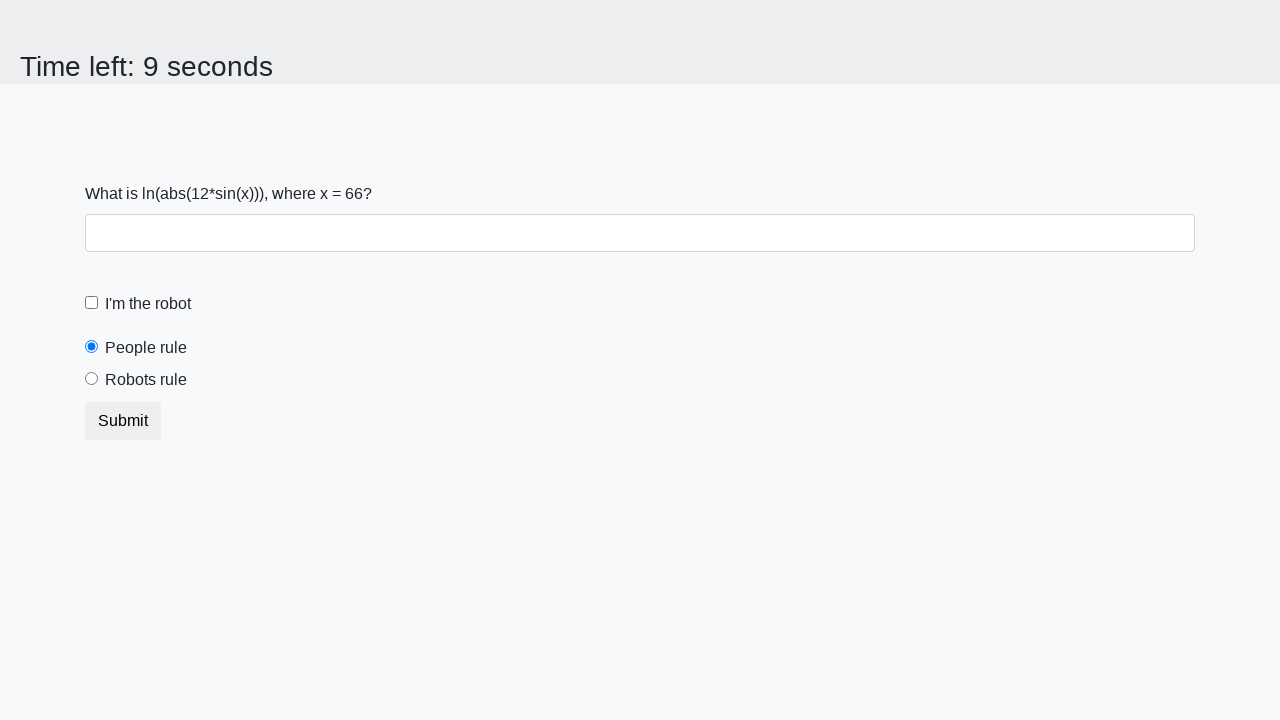

Retrieved value attribute from radio button: people
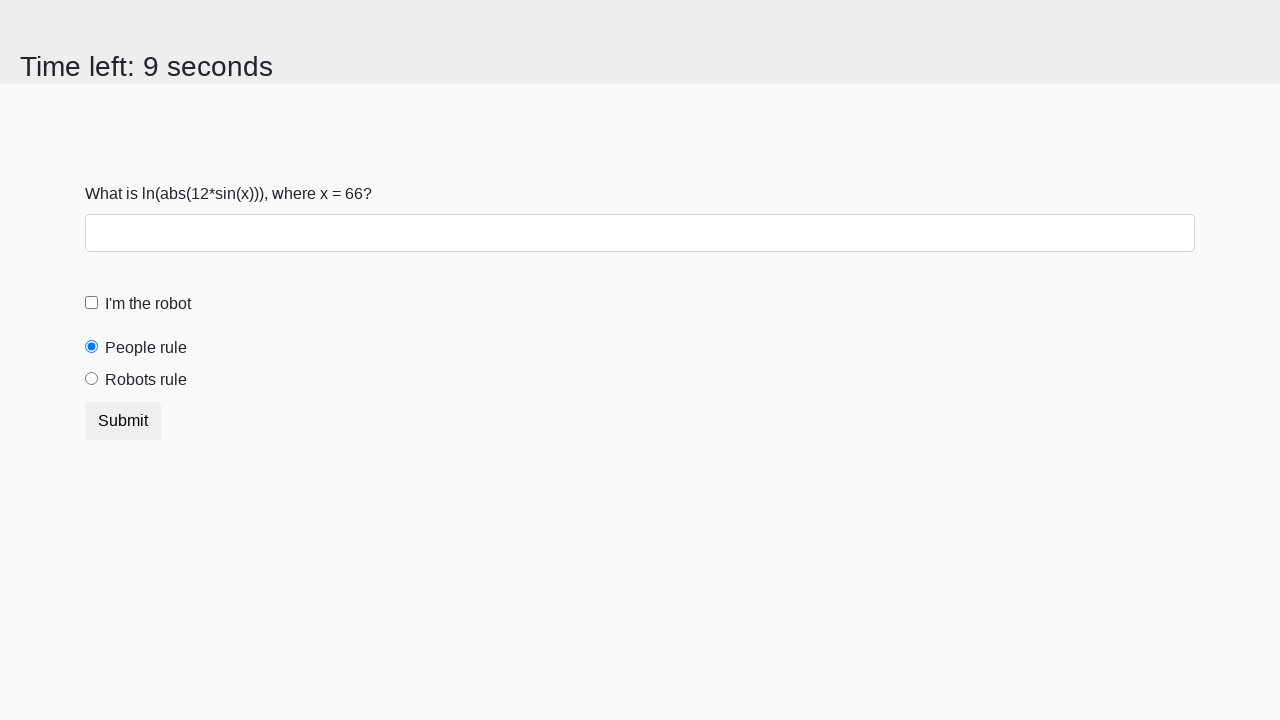

Printed radio button value: people
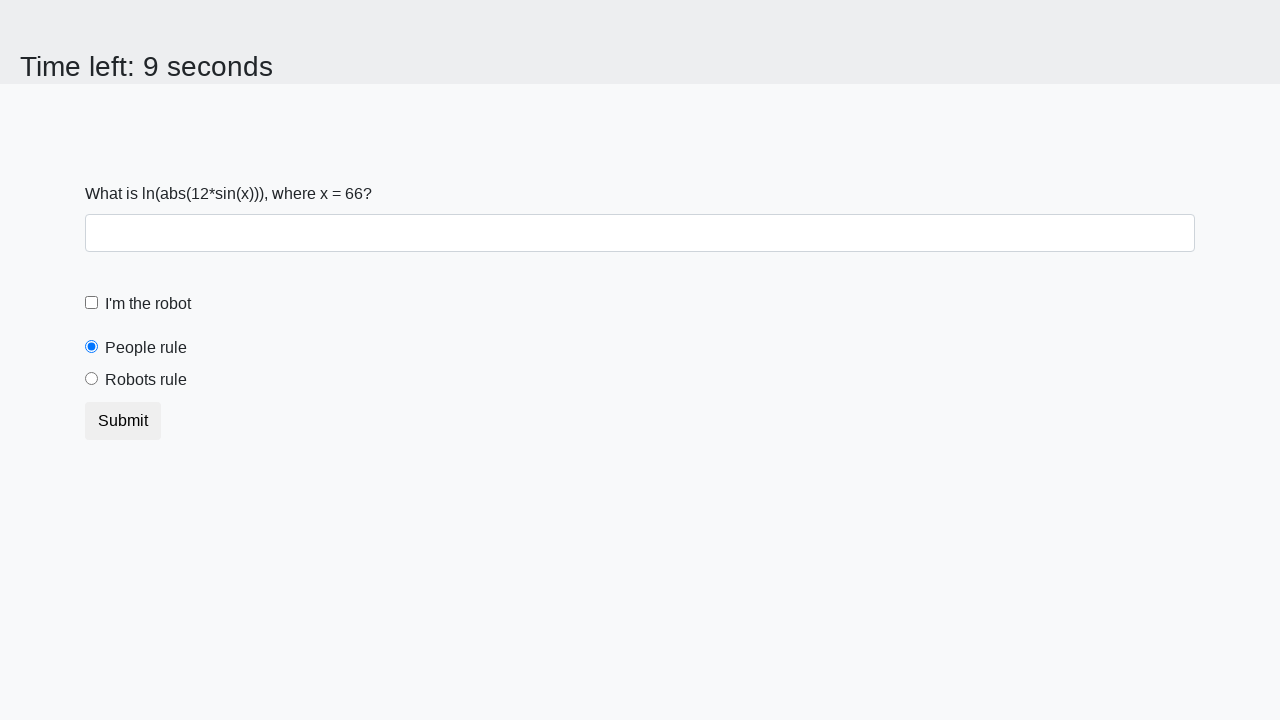

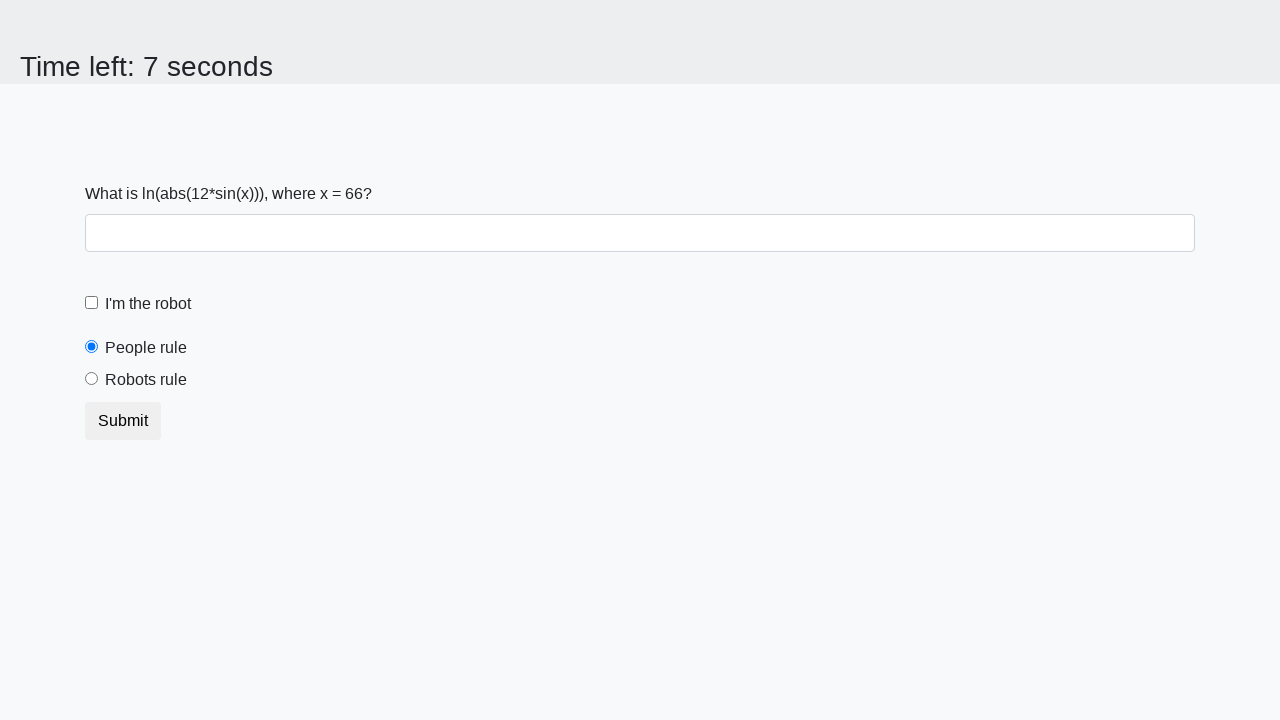